Tests alternative waiting strategies by triggering an AJAX request and waiting for network idle state before verifying the loaded content.

Starting URL: http://uitestingplayground.com/ajax/

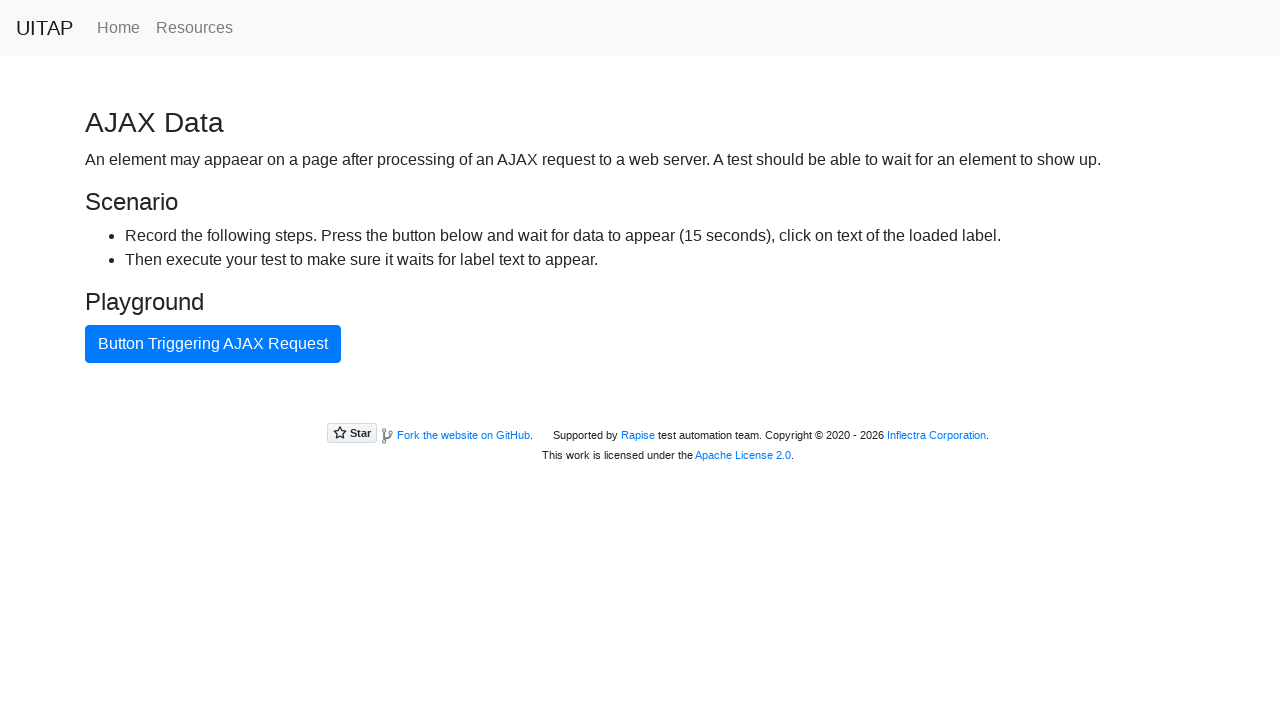

Clicked button to trigger AJAX request at (213, 344) on internal:text="Button Triggering AJAX Request"i
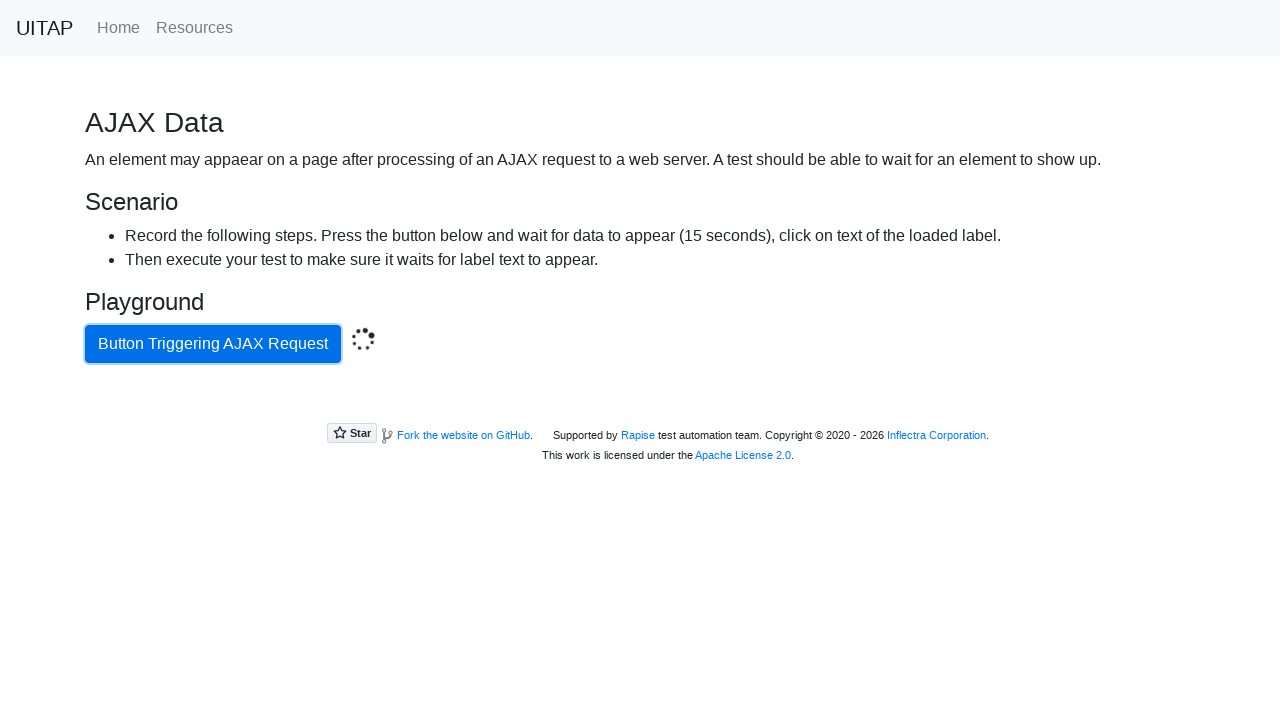

Waited for network idle state
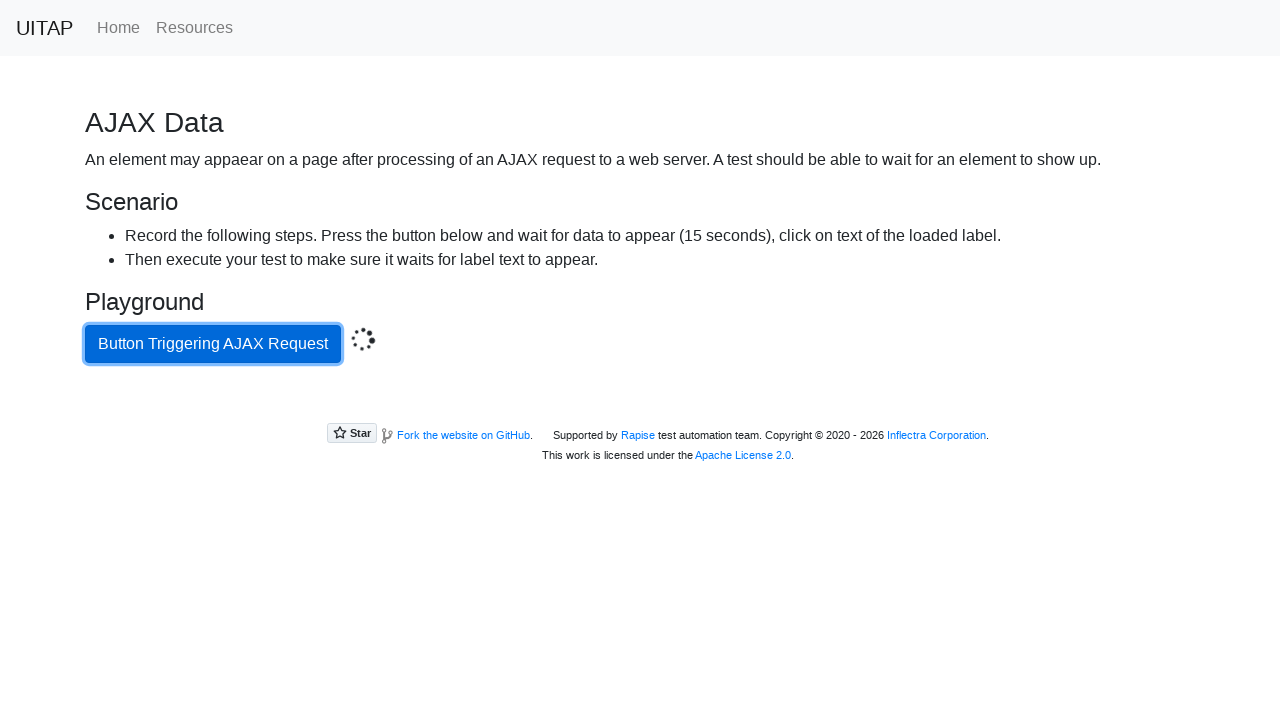

Success element became visible
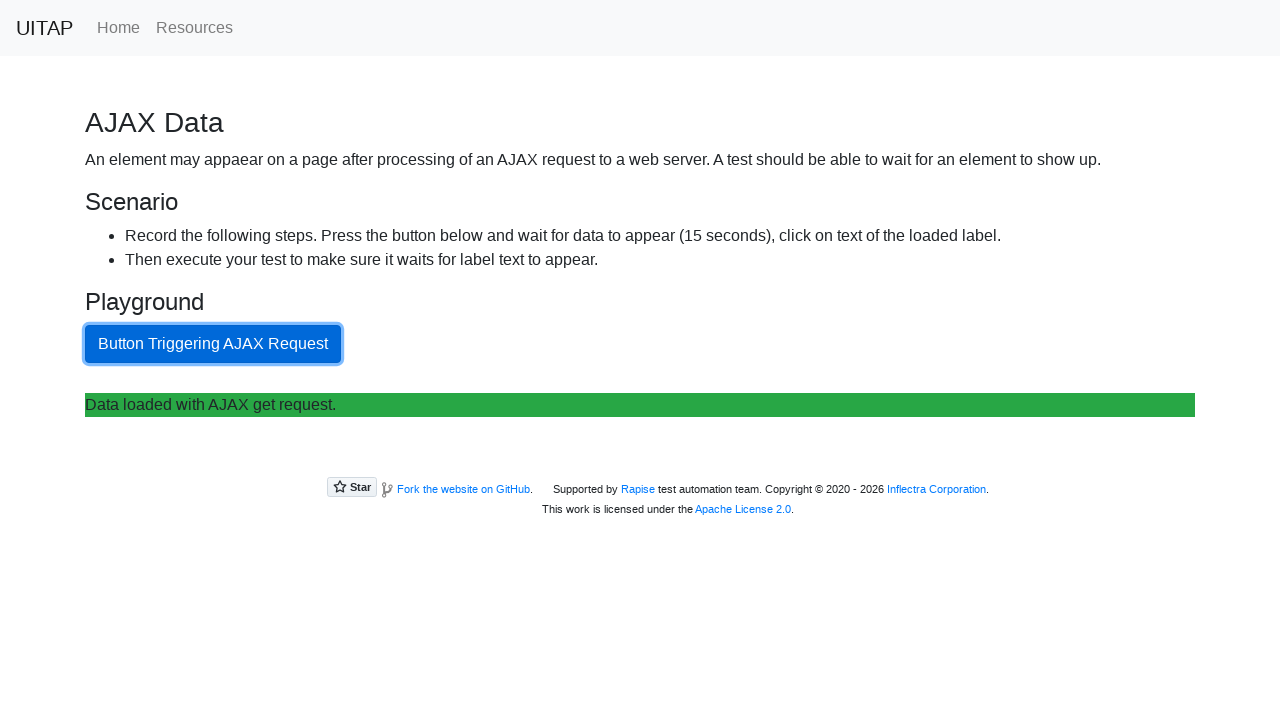

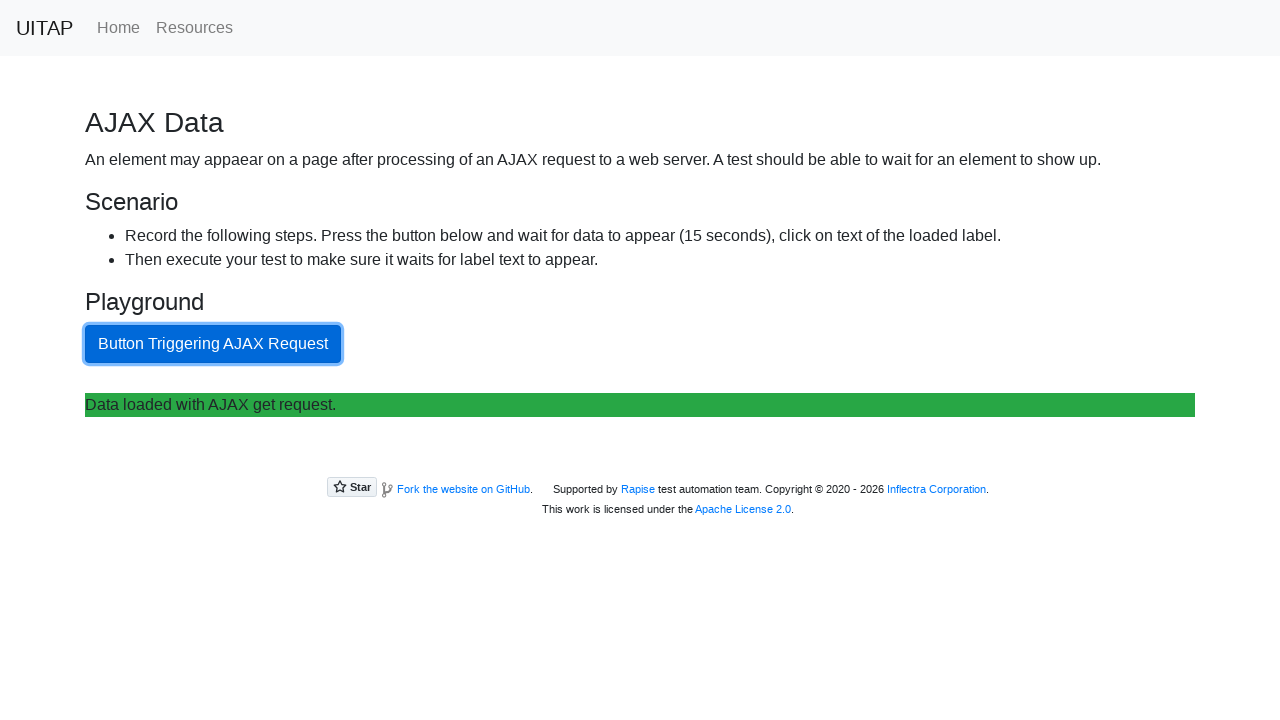